Tests scrolling functionality on W3Schools HTML tables page by using keyboard actions to scroll down the page and then scroll to the end of the document.

Starting URL: https://www.w3schools.com/html/html_tables.asp

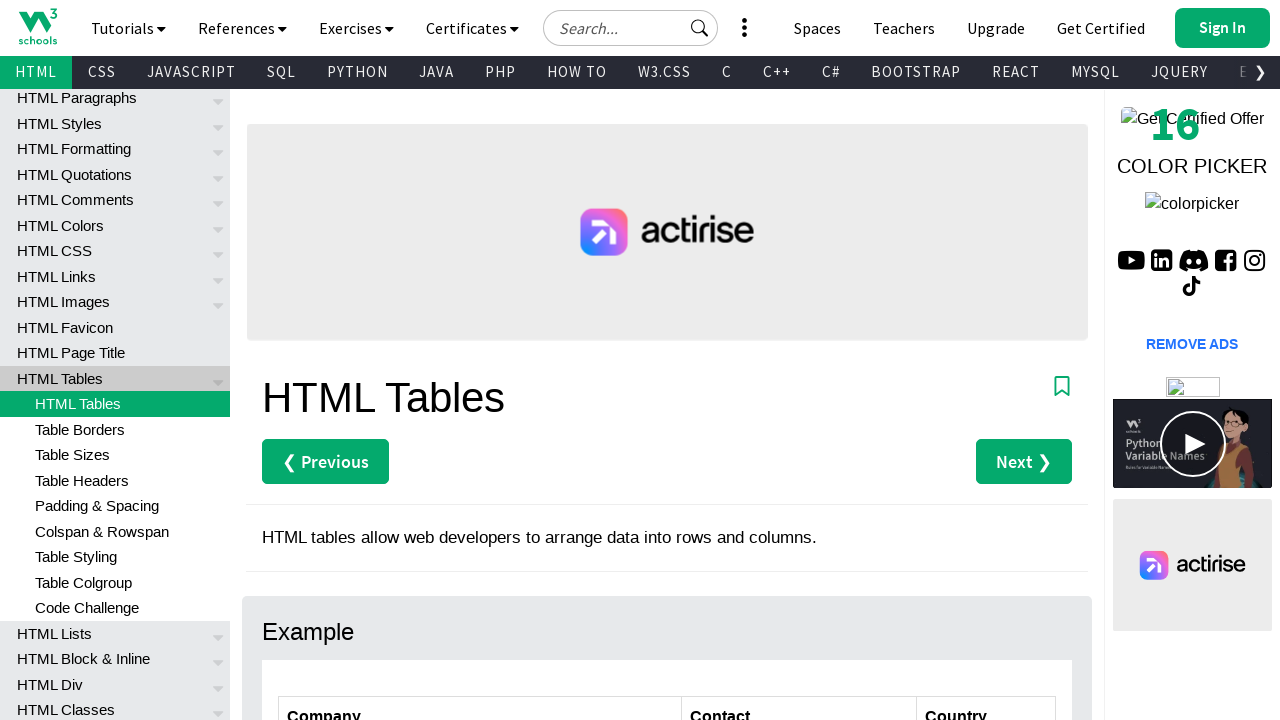

Waited for 'HTML Table Tags' heading to be present
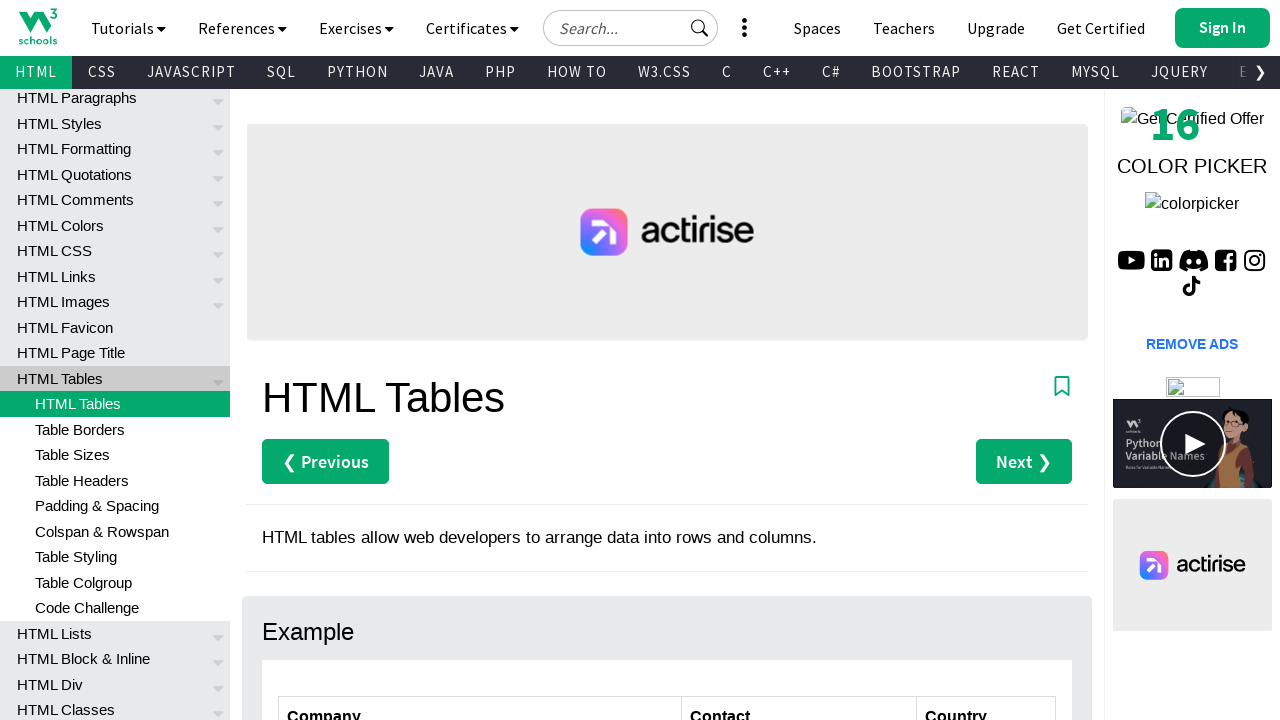

Pressed PageDown key to scroll down the page
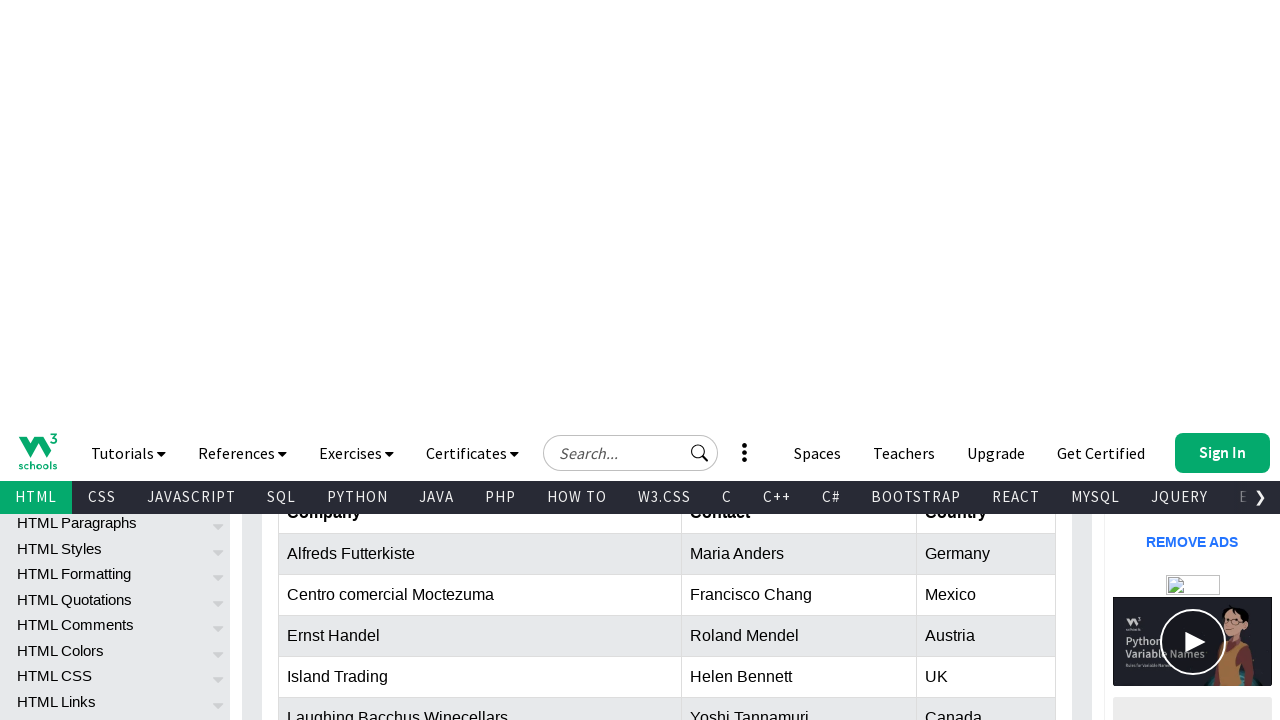

Pressed Ctrl+End to scroll to the end of the document
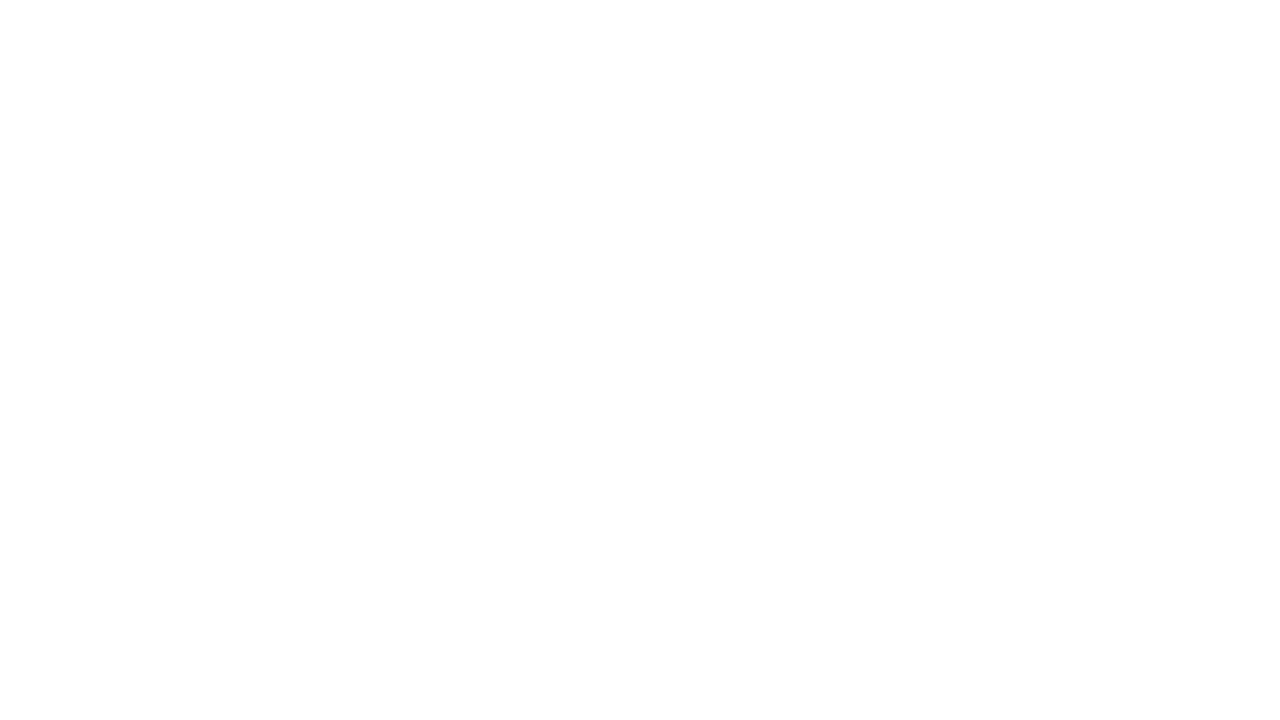

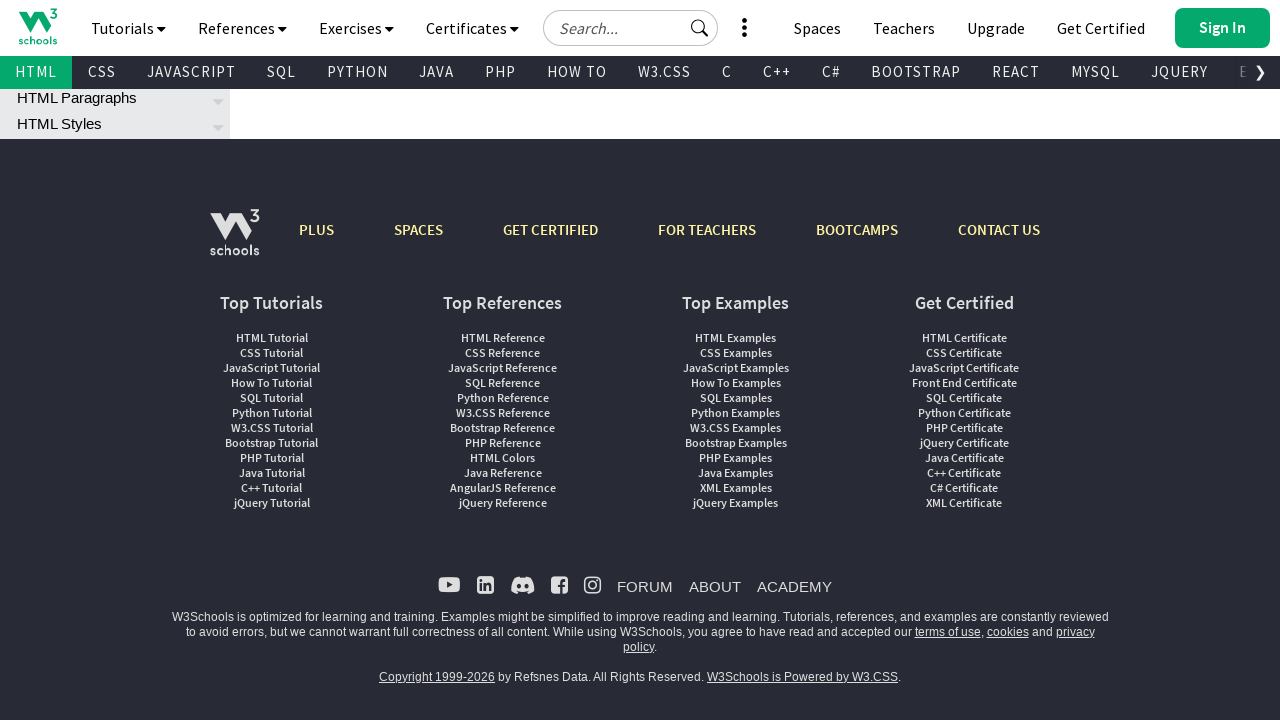